Tests clicking a button with a dynamic ID on the UI Testing Playground site, verifying interaction with elements that have changing identifiers

Starting URL: http://uitestingplayground.com/dynamicid

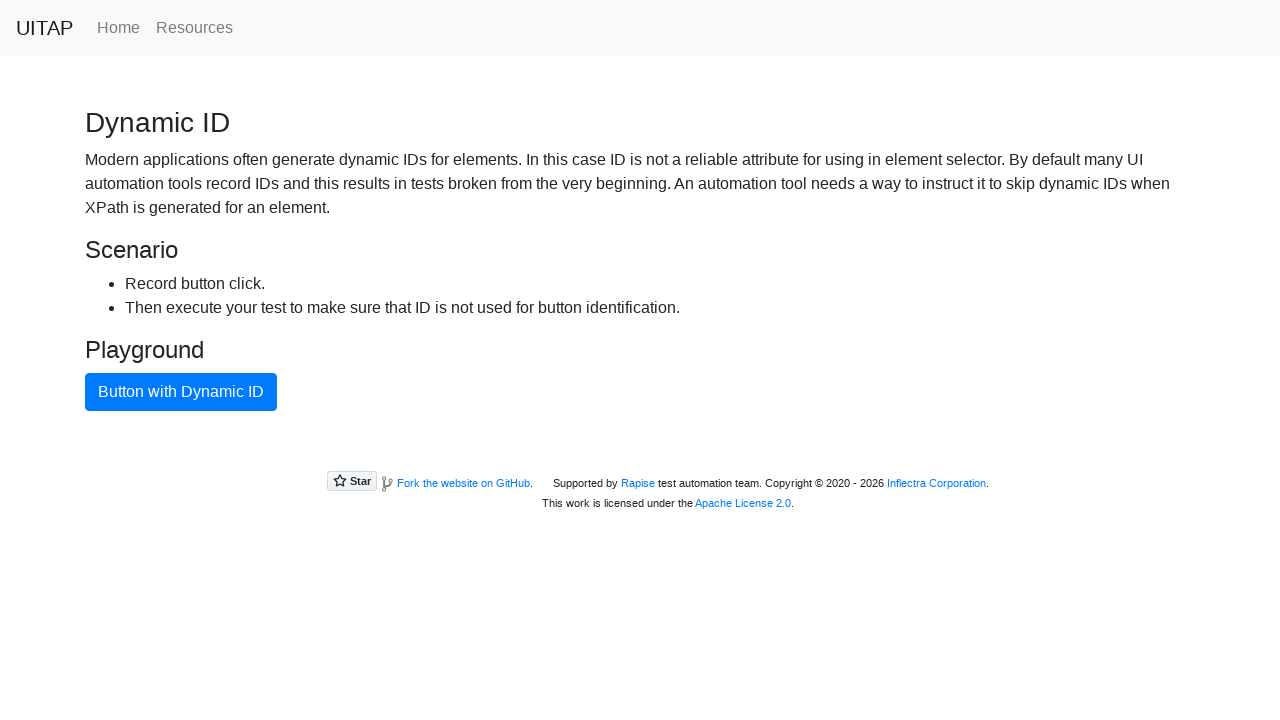

Clicked the primary button with dynamic ID at (181, 392) on button.btn-primary
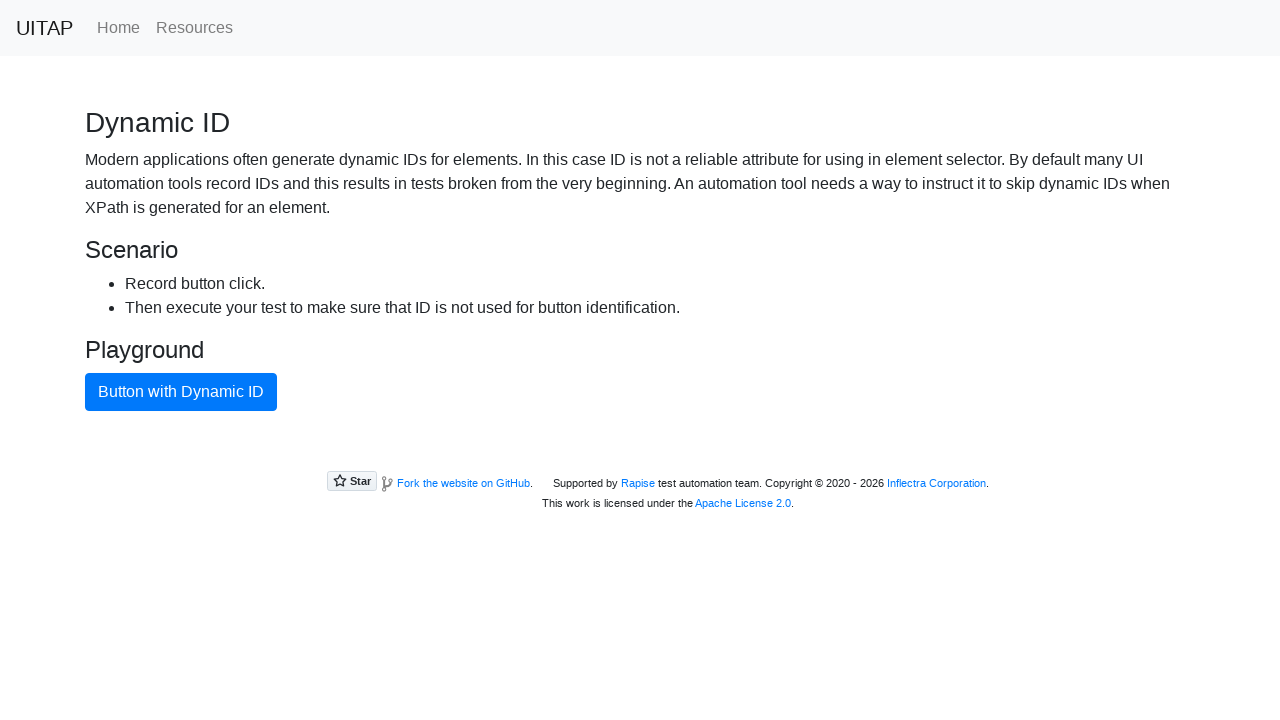

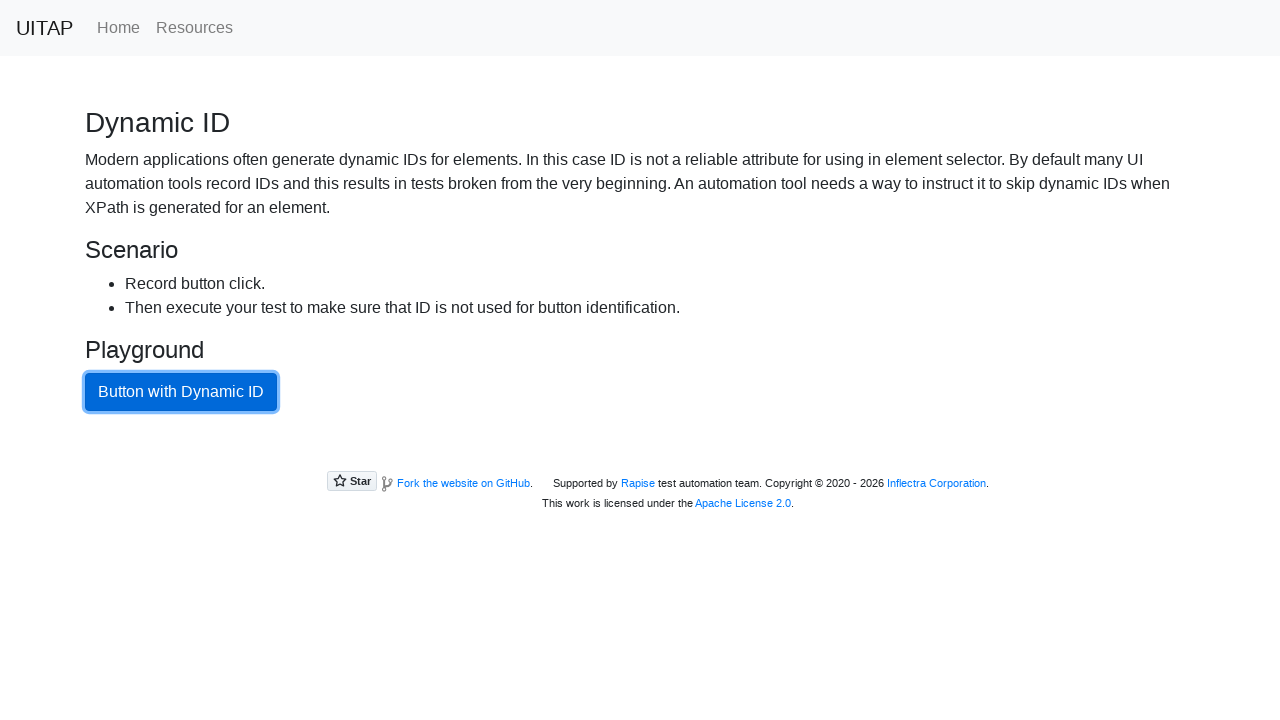